Navigates to Python 3.8.2 download page and clicks on the Windows x86-64 web-based installer download link

Starting URL: https://www.python.org/downloads/release/python-382/

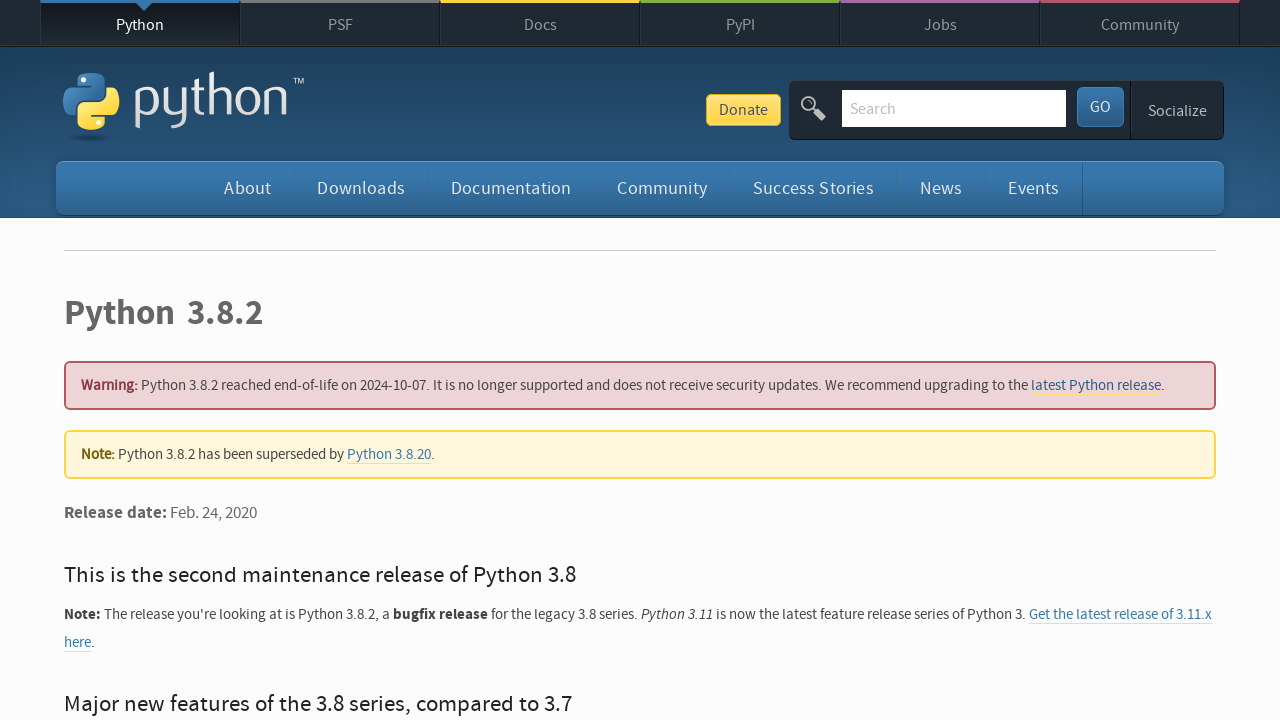

Navigated to Python 3.8.2 download page
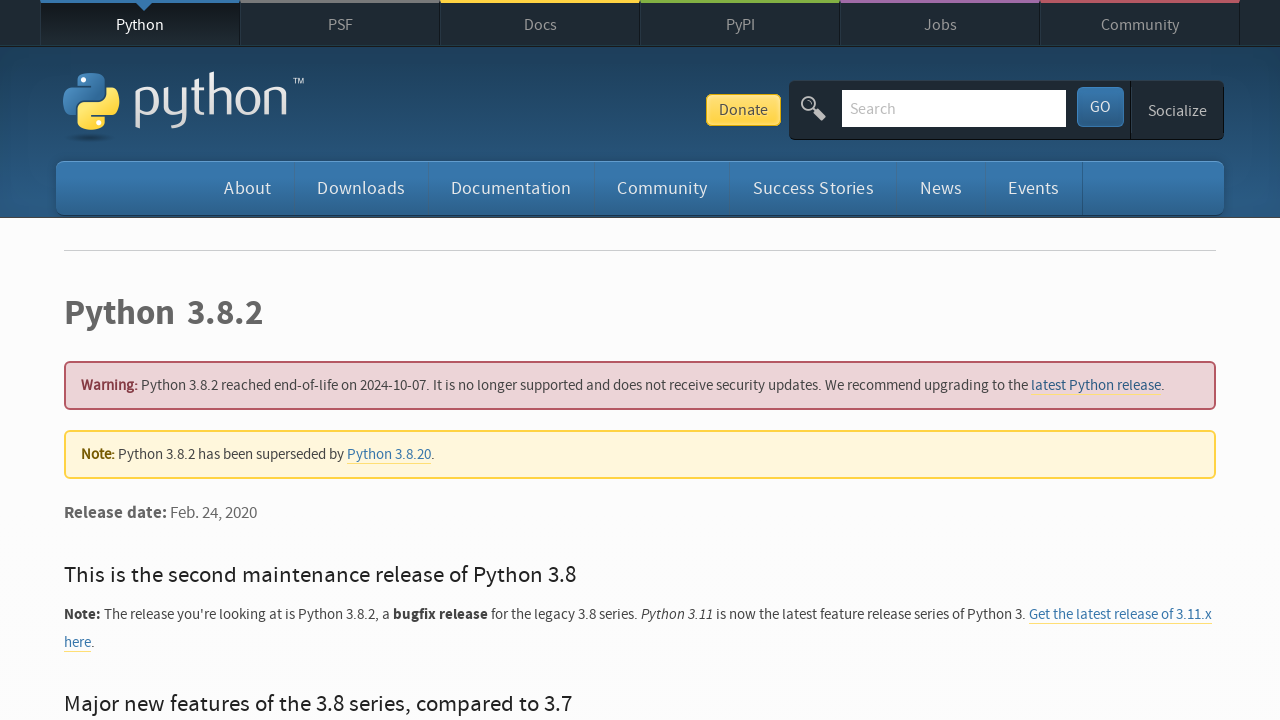

Clicked on Windows x86-64 web-based installer download link at (184, 360) on xpath=//*[contains(text(), "Windows x86-64 web-based installer")]
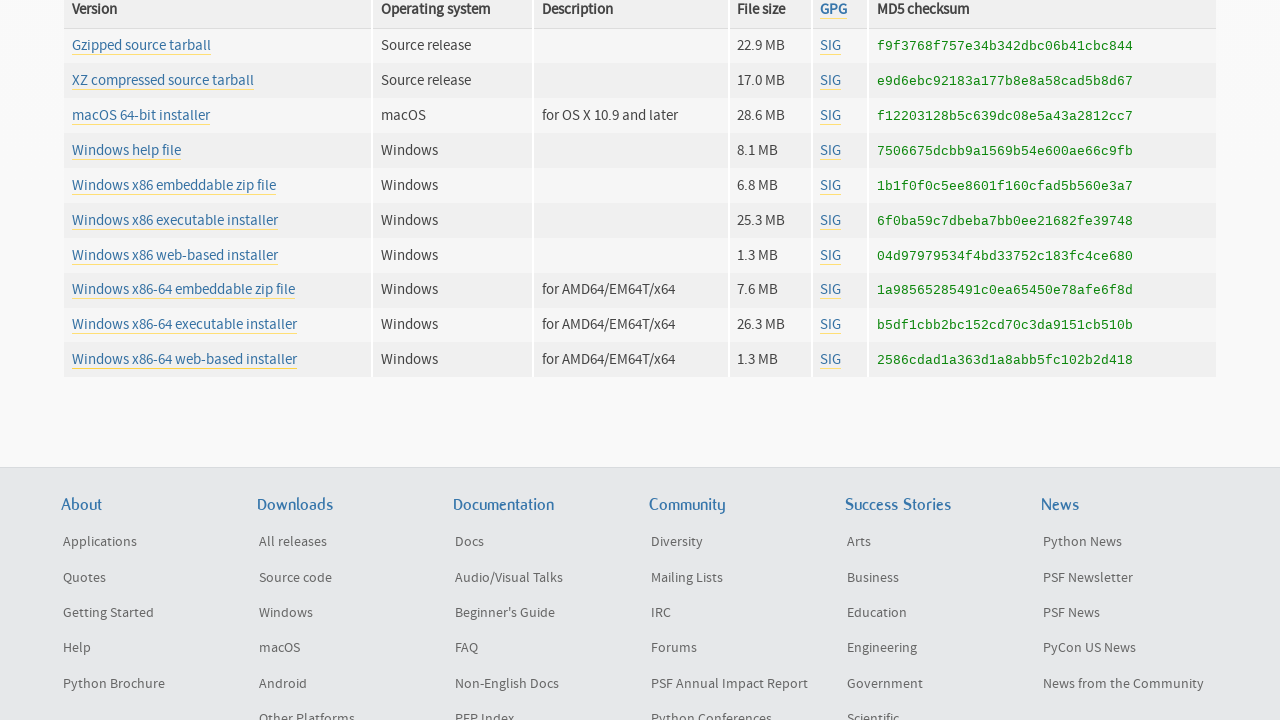

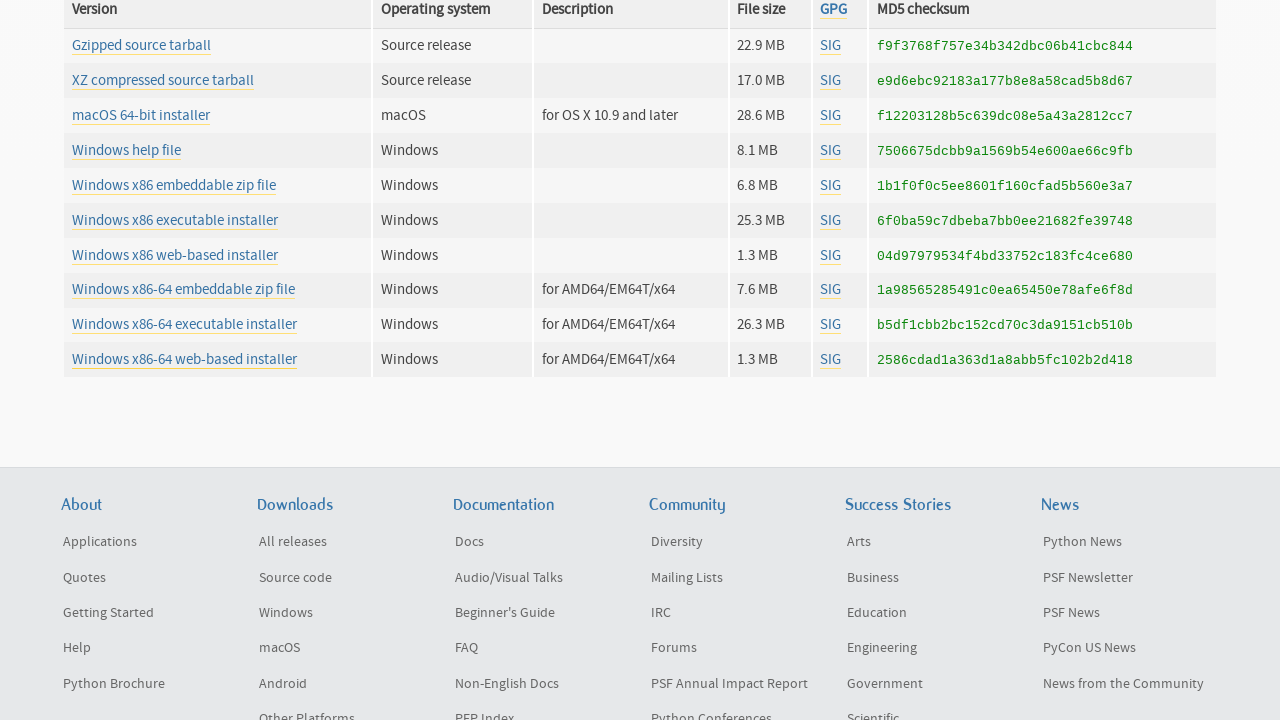